Tests hover functionality on user avatar images to reveal hidden user information

Starting URL: http://the-internet.herokuapp.com/hovers

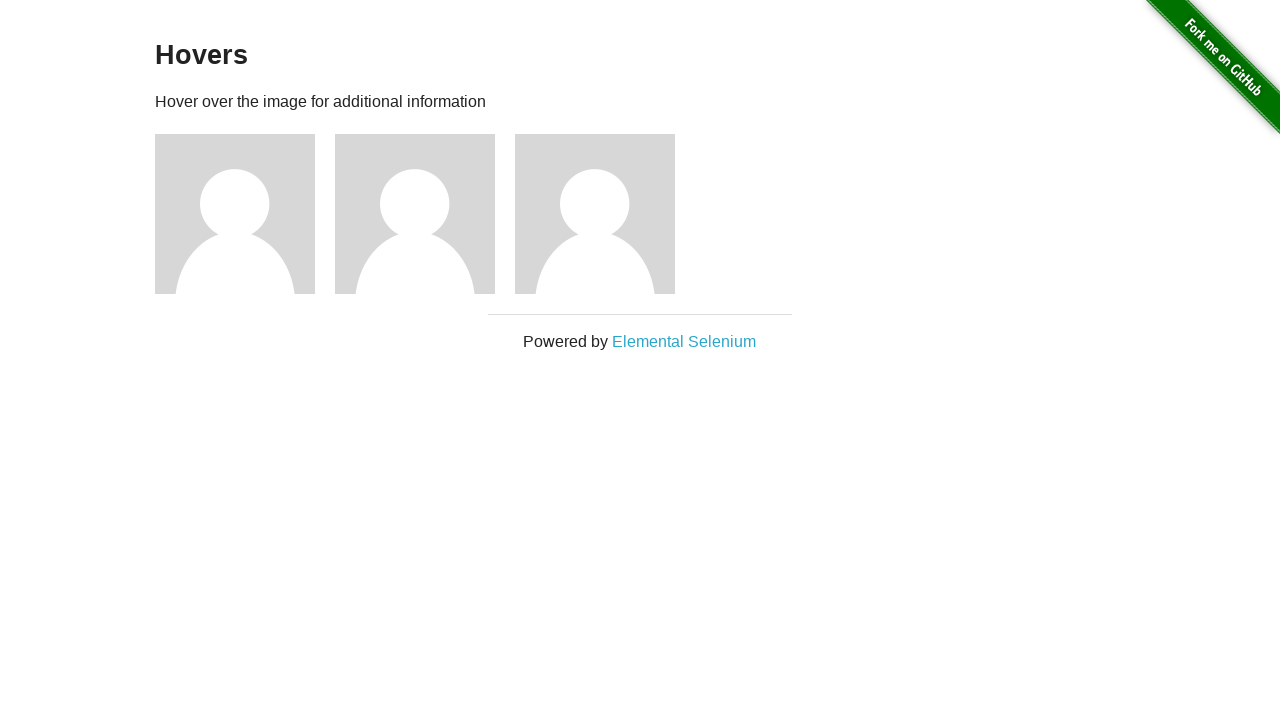

Hovered over first user avatar image at (235, 214) on (//div[@class='figure']/img)[1]
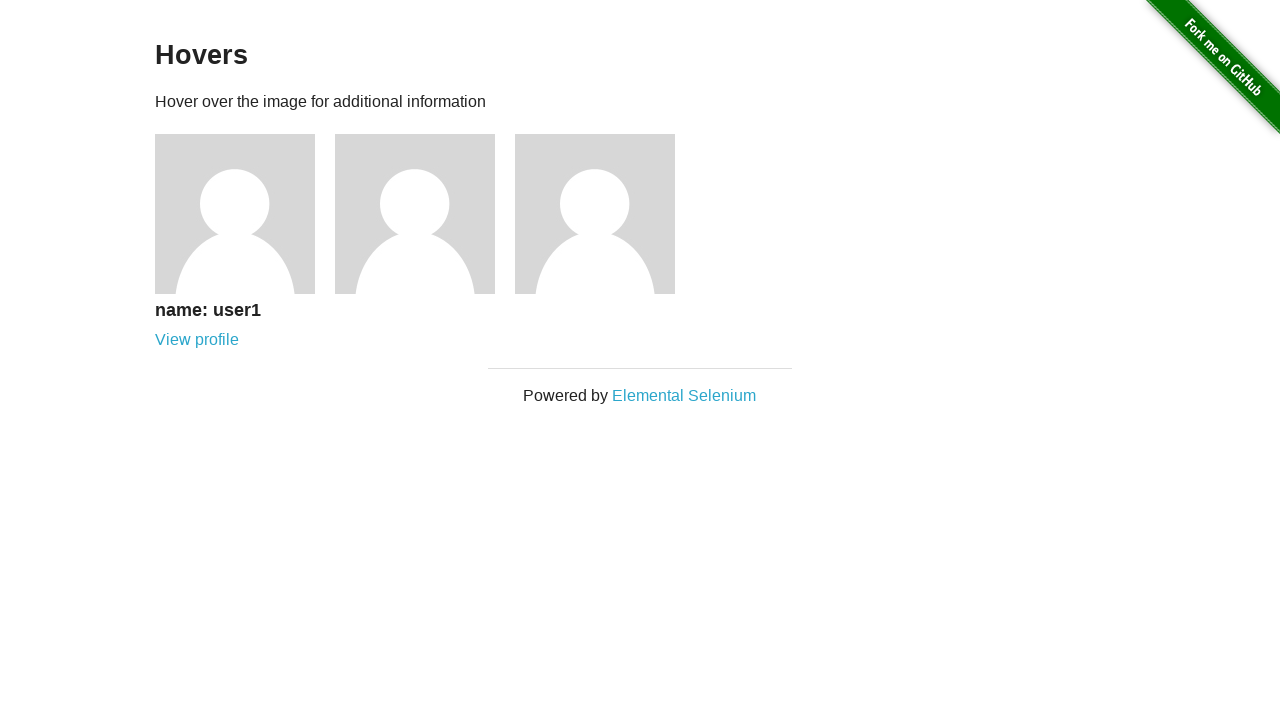

First user information caption became visible
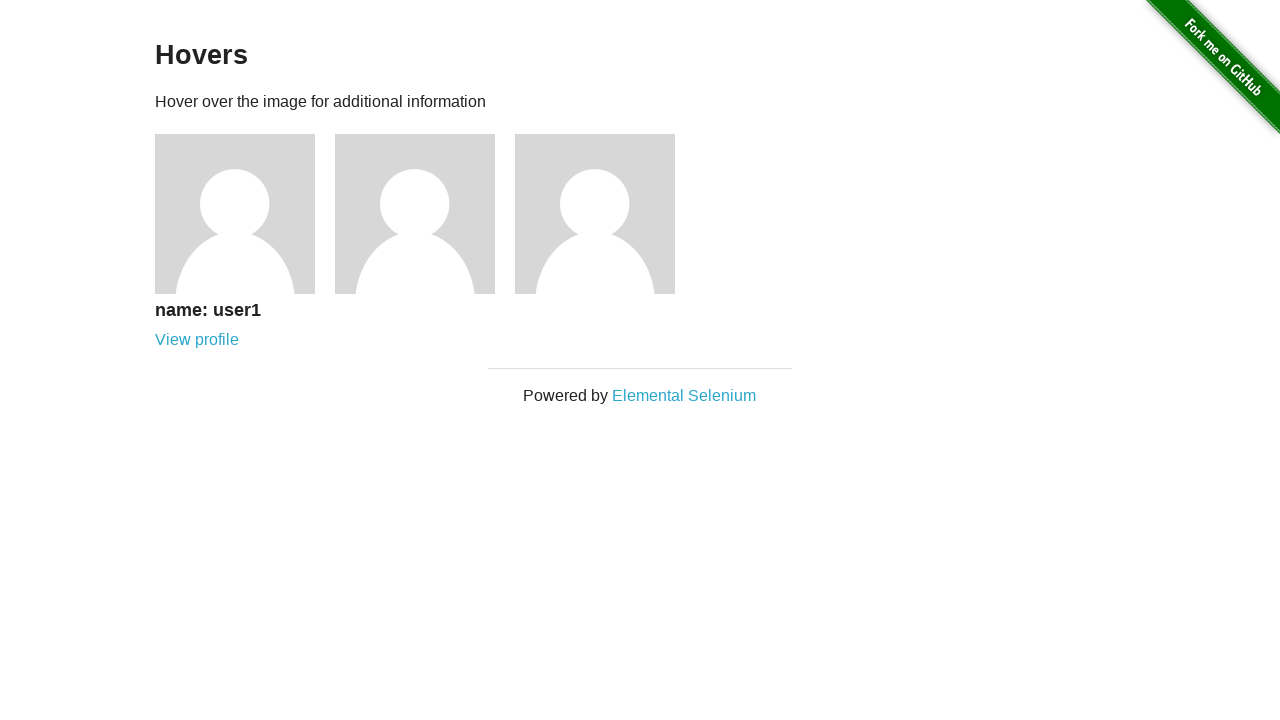

Hovered over second user avatar image at (415, 214) on (//div[@class='figure']/img)[2]
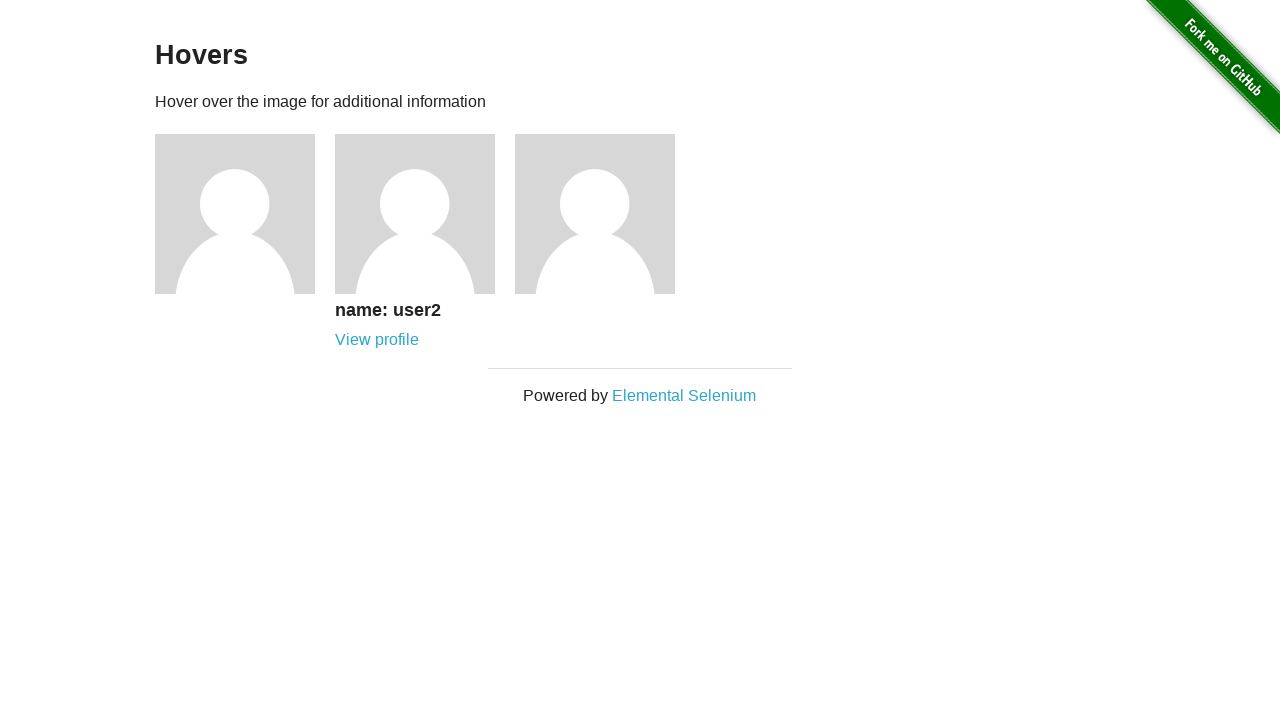

Second user information caption became visible
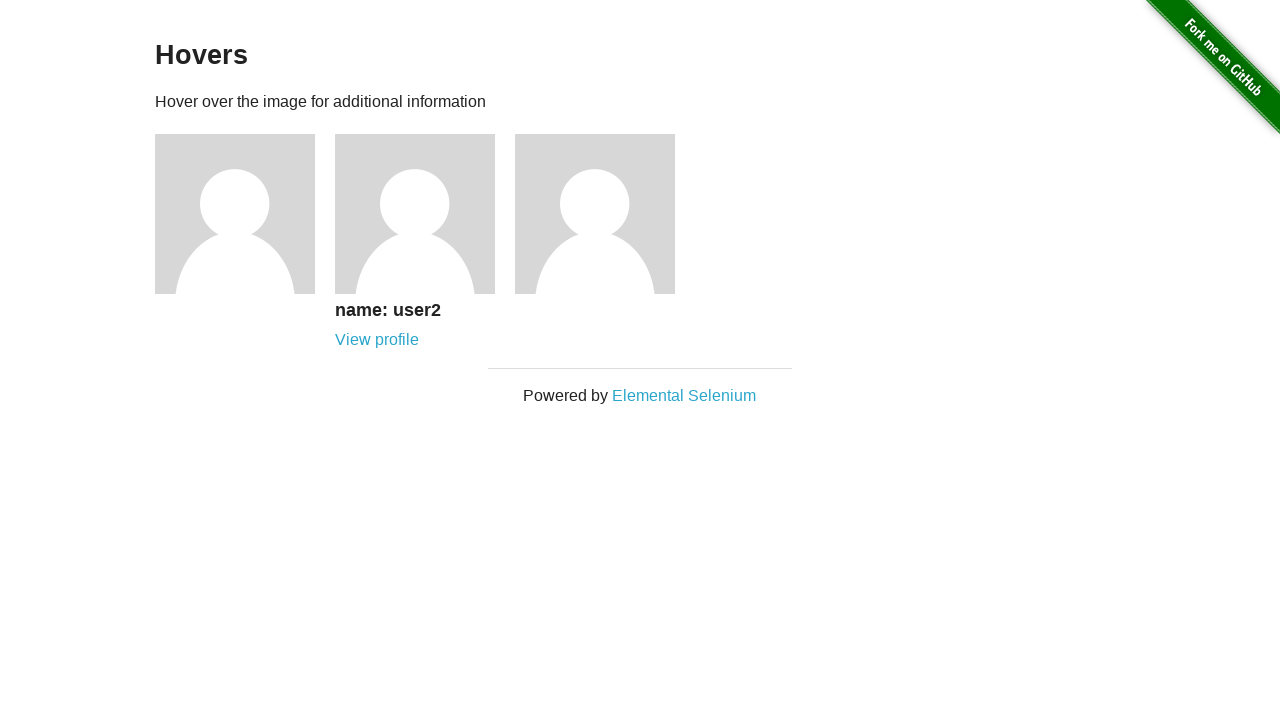

Hovered over third user avatar image at (595, 214) on (//div[@class='figure']/img)[3]
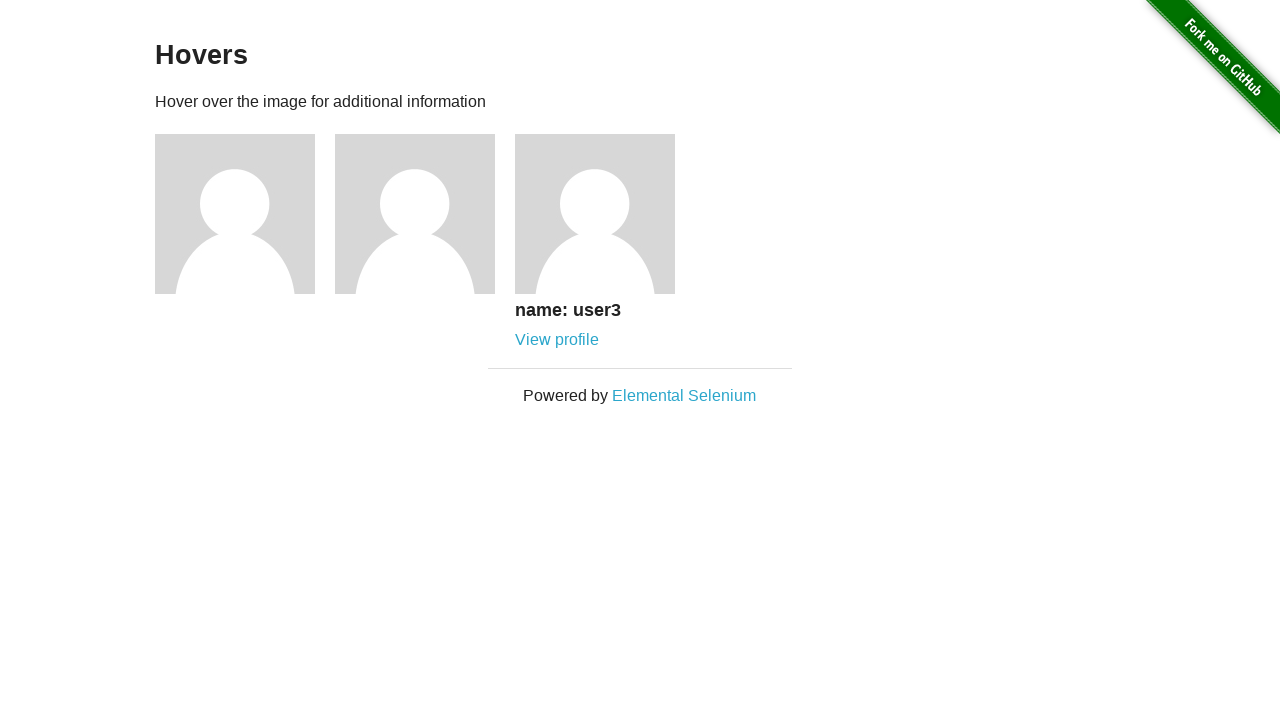

Third user information caption became visible
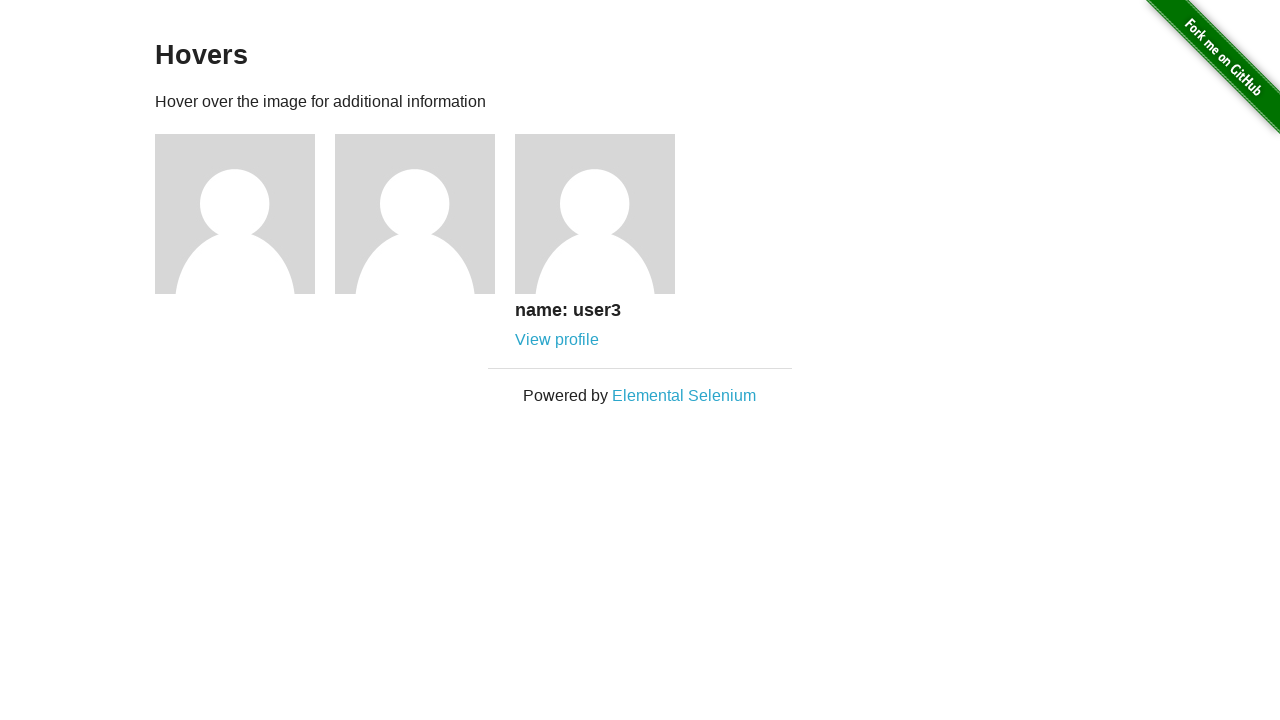

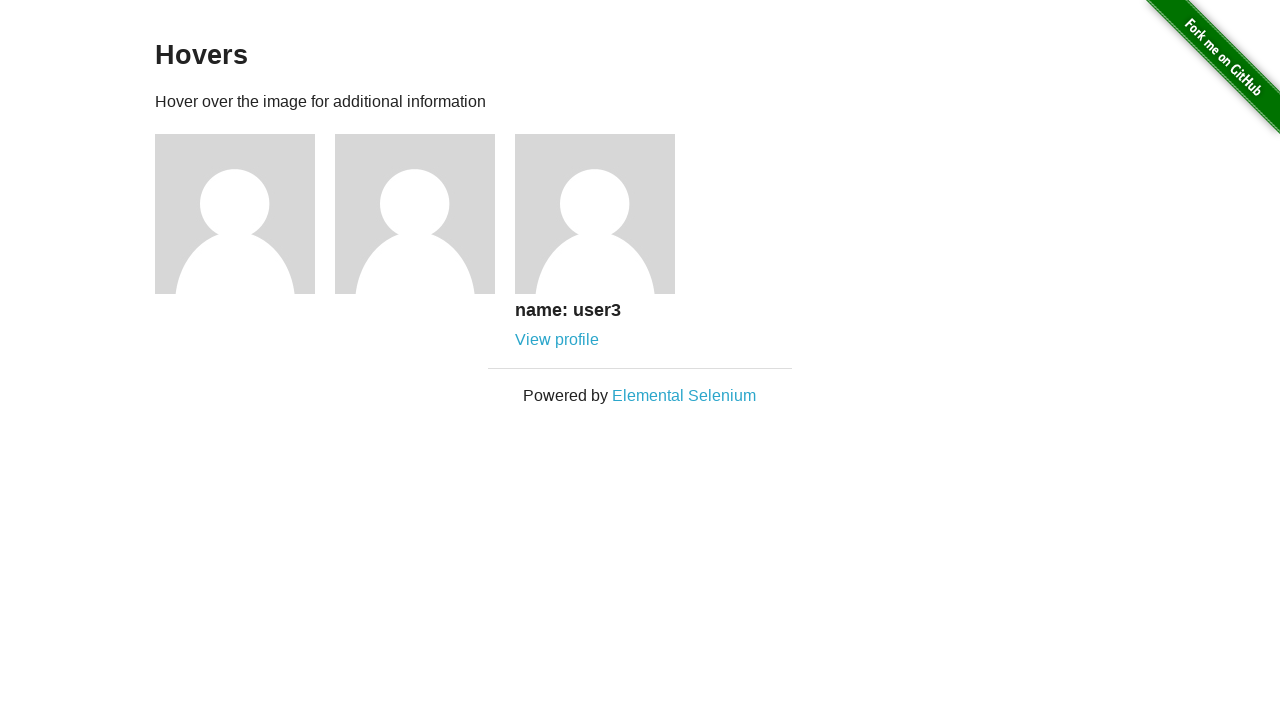